Tests checkbox functionality by ensuring both checkboxes are selected if they aren't already

Starting URL: https://the-internet.herokuapp.com/checkboxes

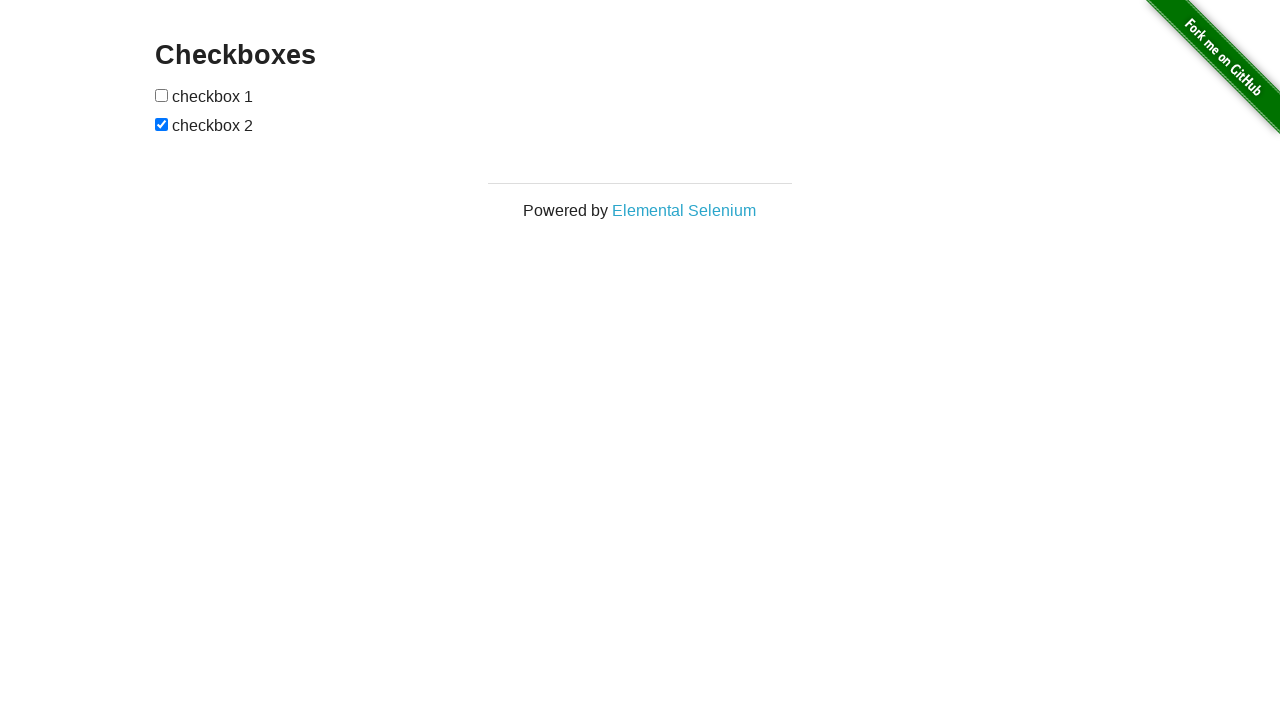

Located first checkbox element
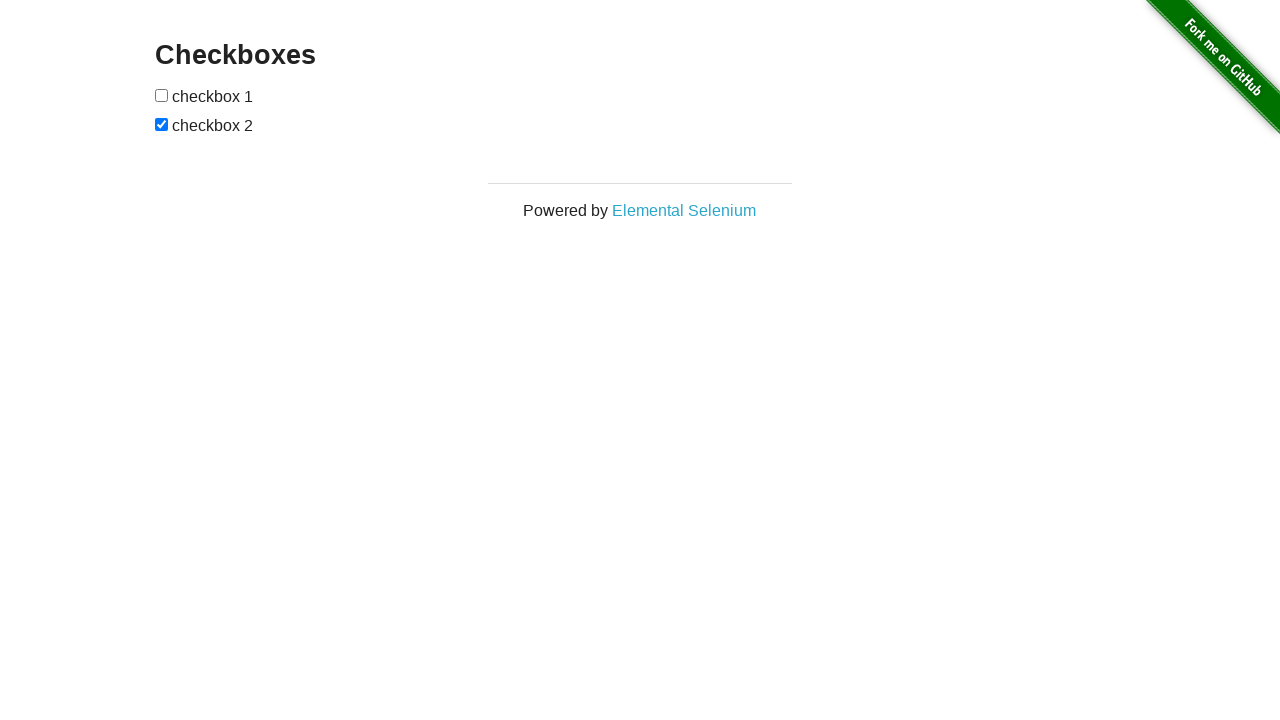

Located second checkbox element
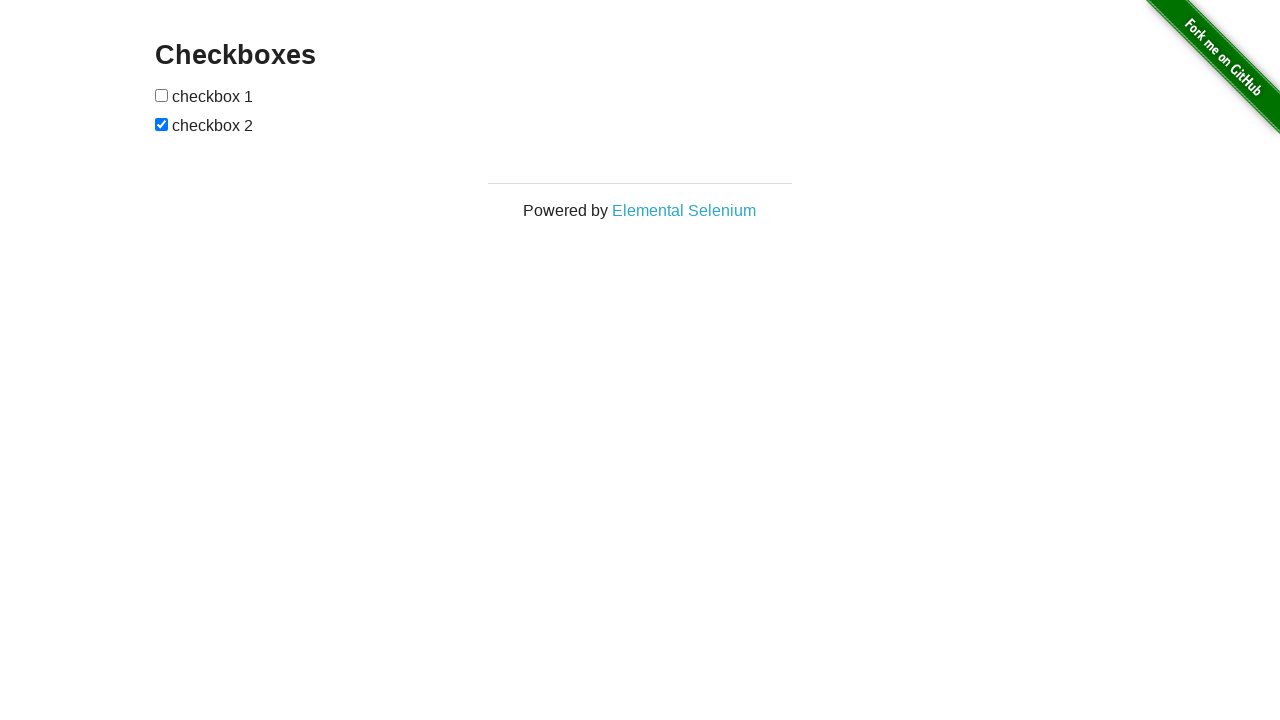

Checked first checkbox status
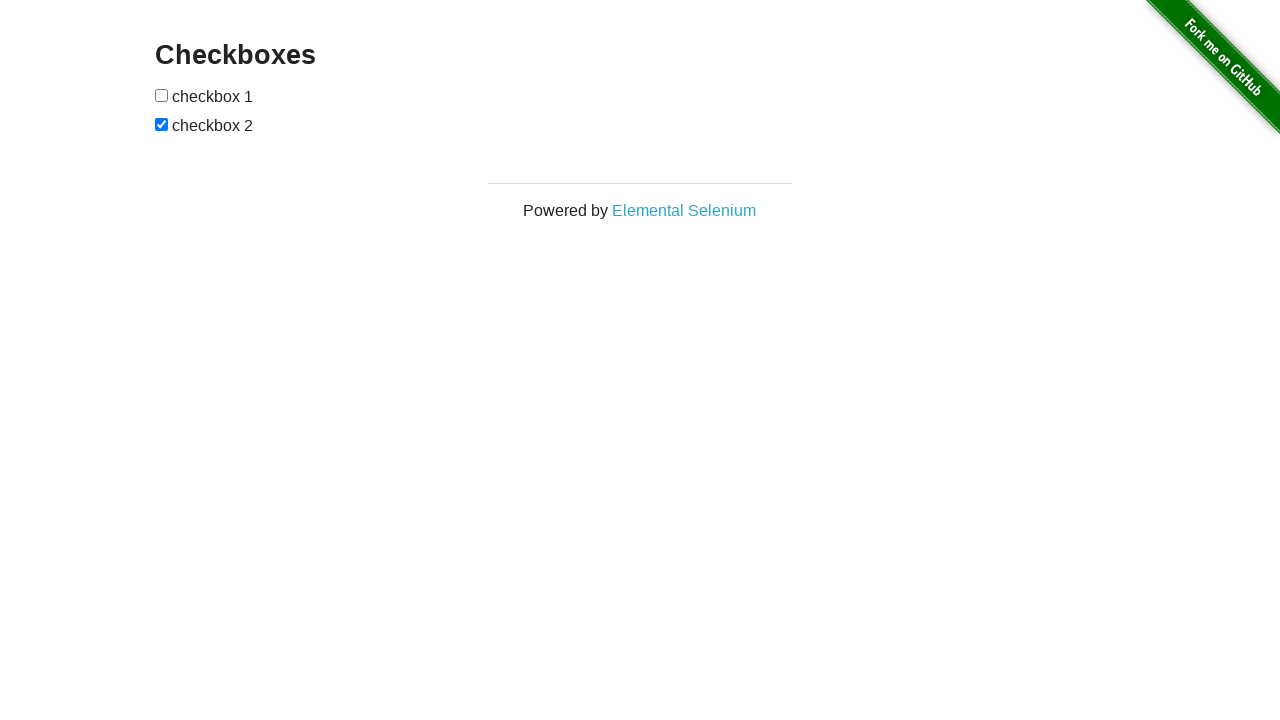

Clicked first checkbox to select it at (162, 95) on (//input)[1]
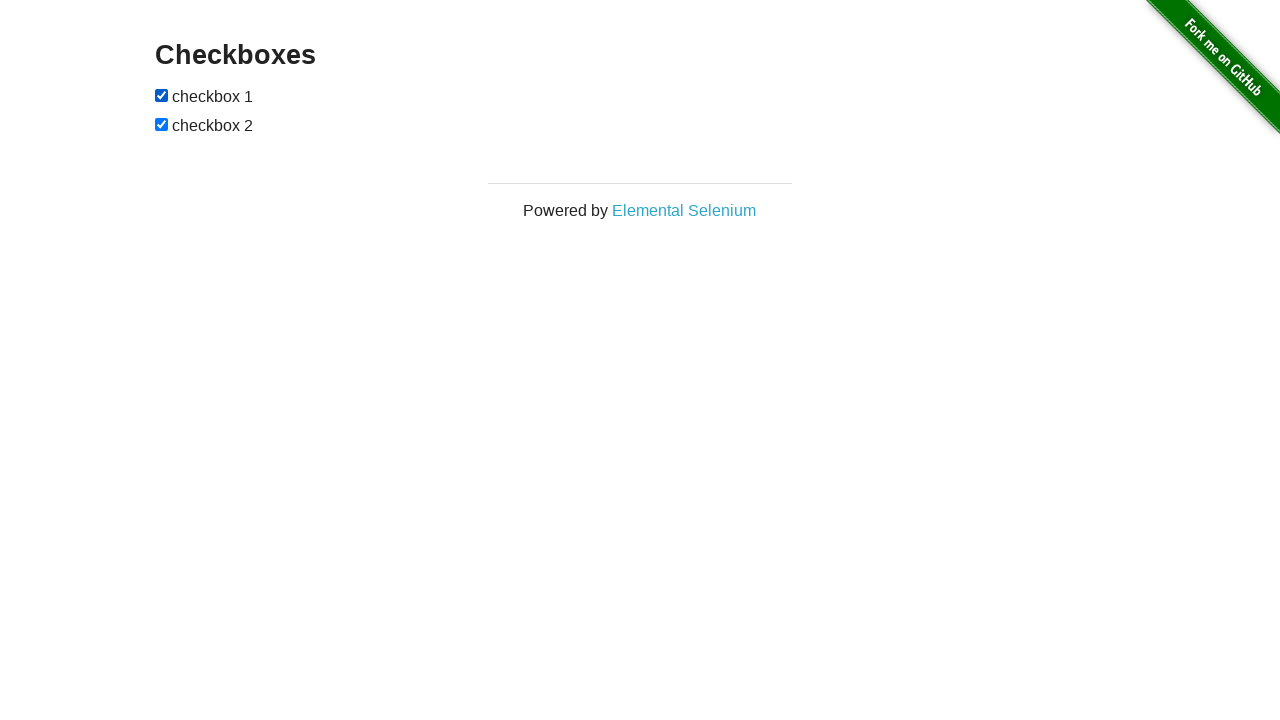

Second checkbox already selected
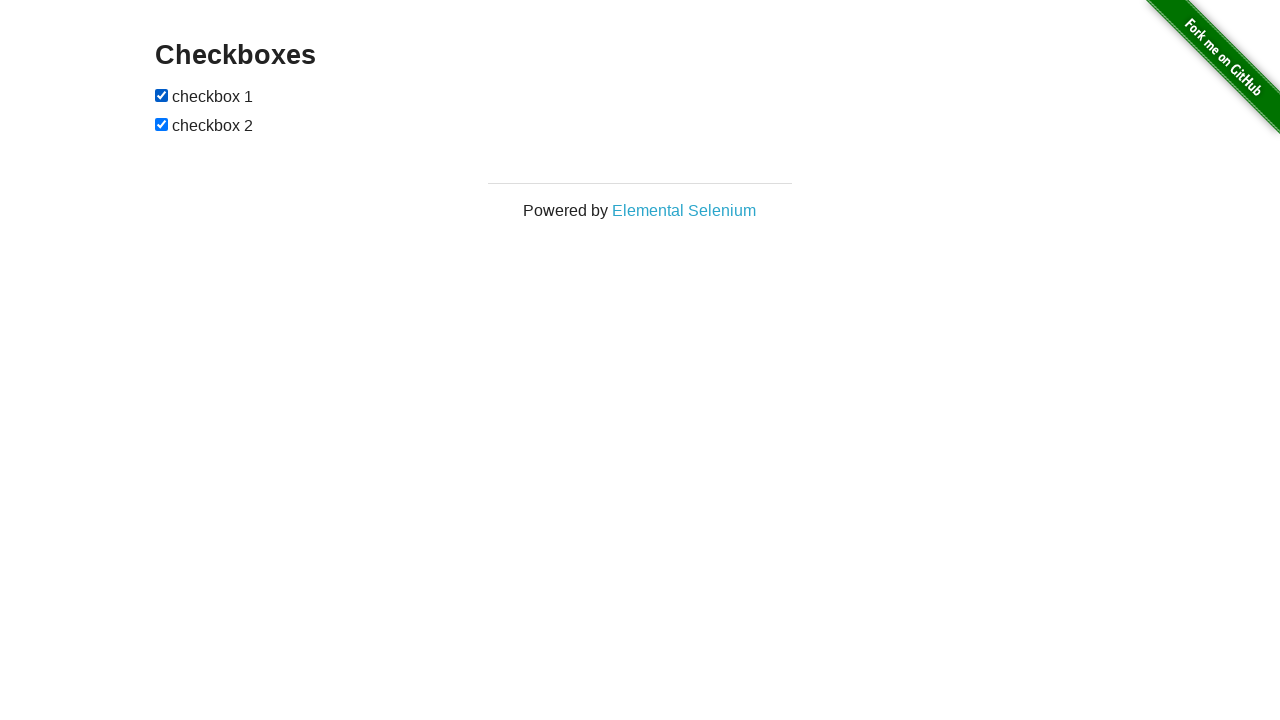

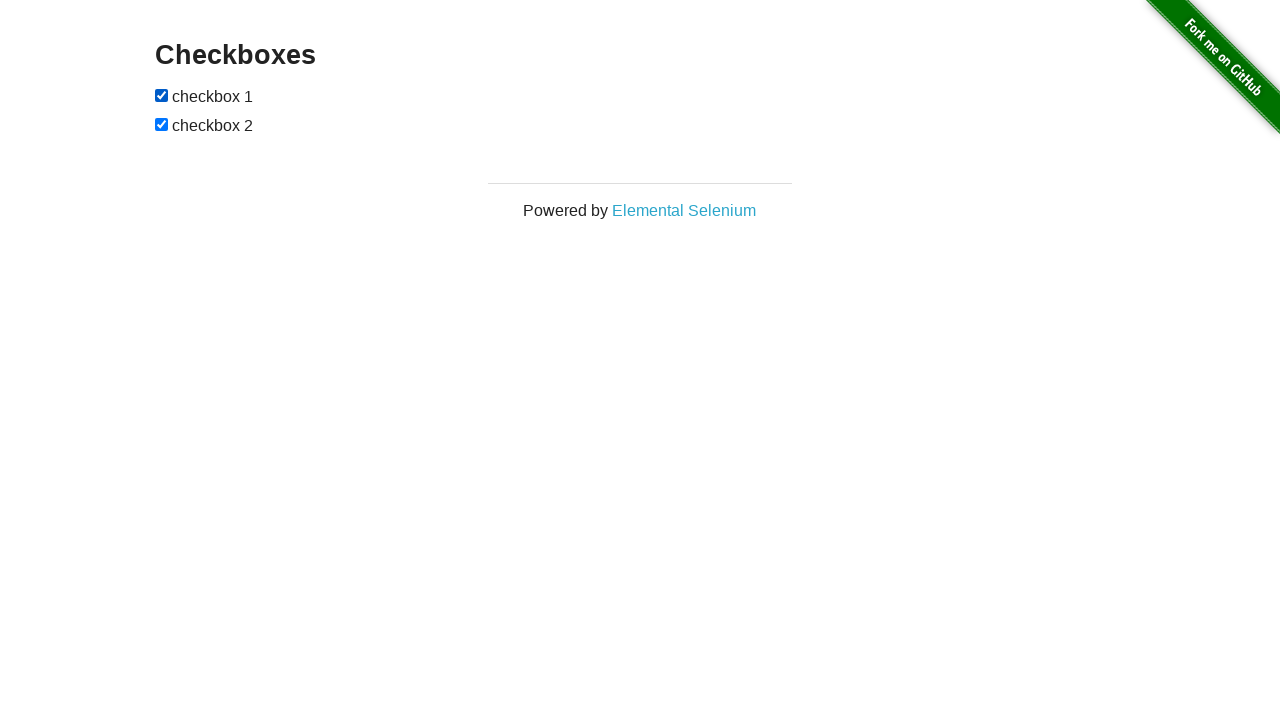